Navigates to the National Weather Service forecast page for a specific location and verifies that the current temperature element is displayed.

Starting URL: https://forecast.weather.gov/MapClick.php?lat=40.7533&lon=-74.0038

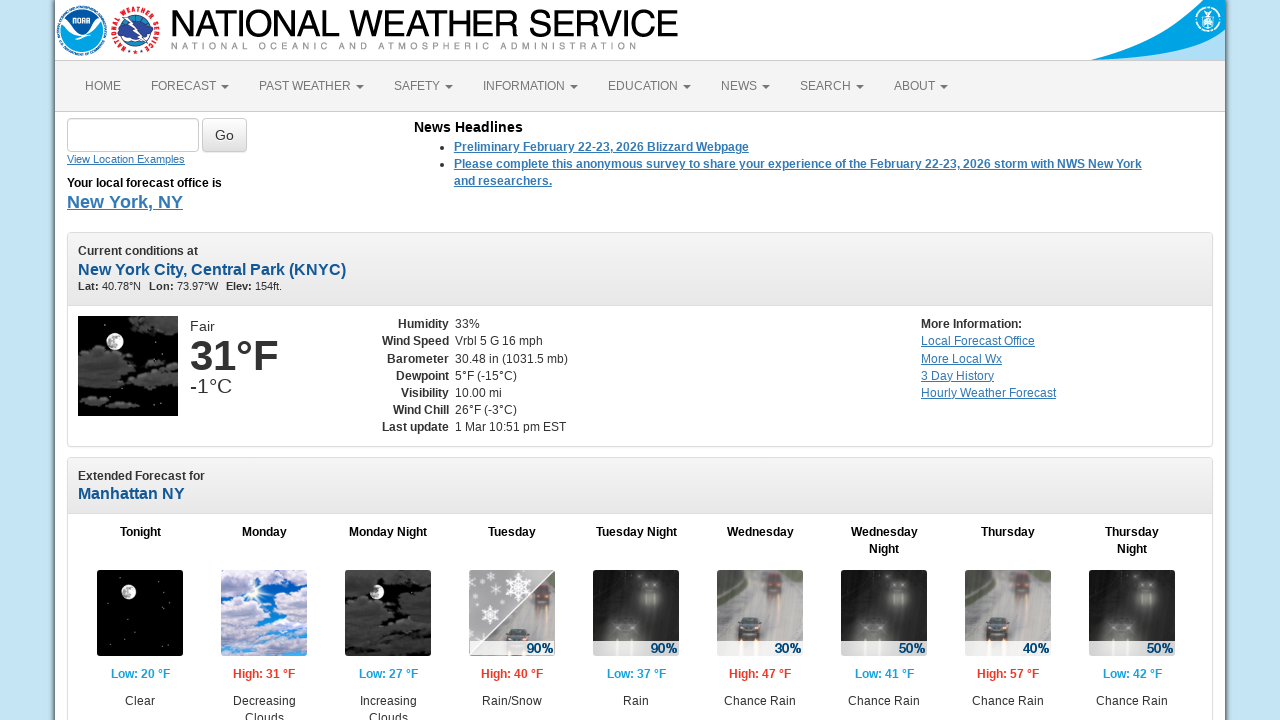

Navigated to National Weather Service forecast page for NYC (40.7533, -74.0038)
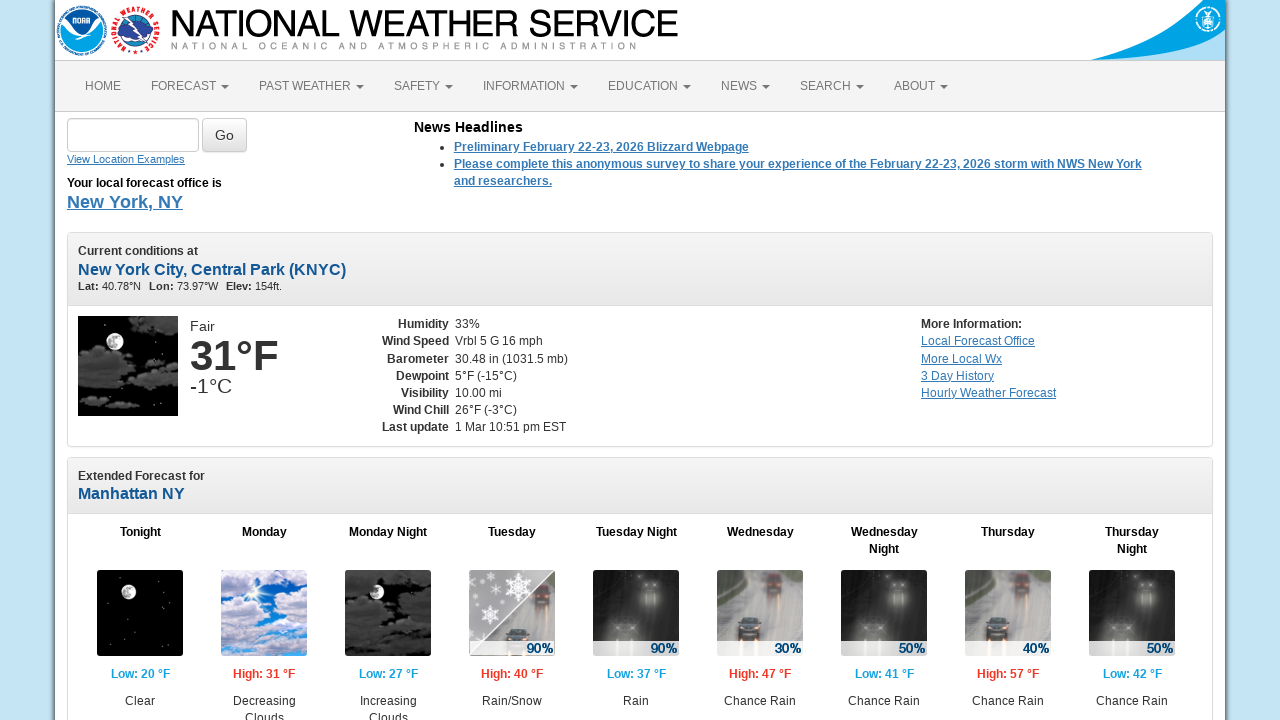

Current temperature element is now visible
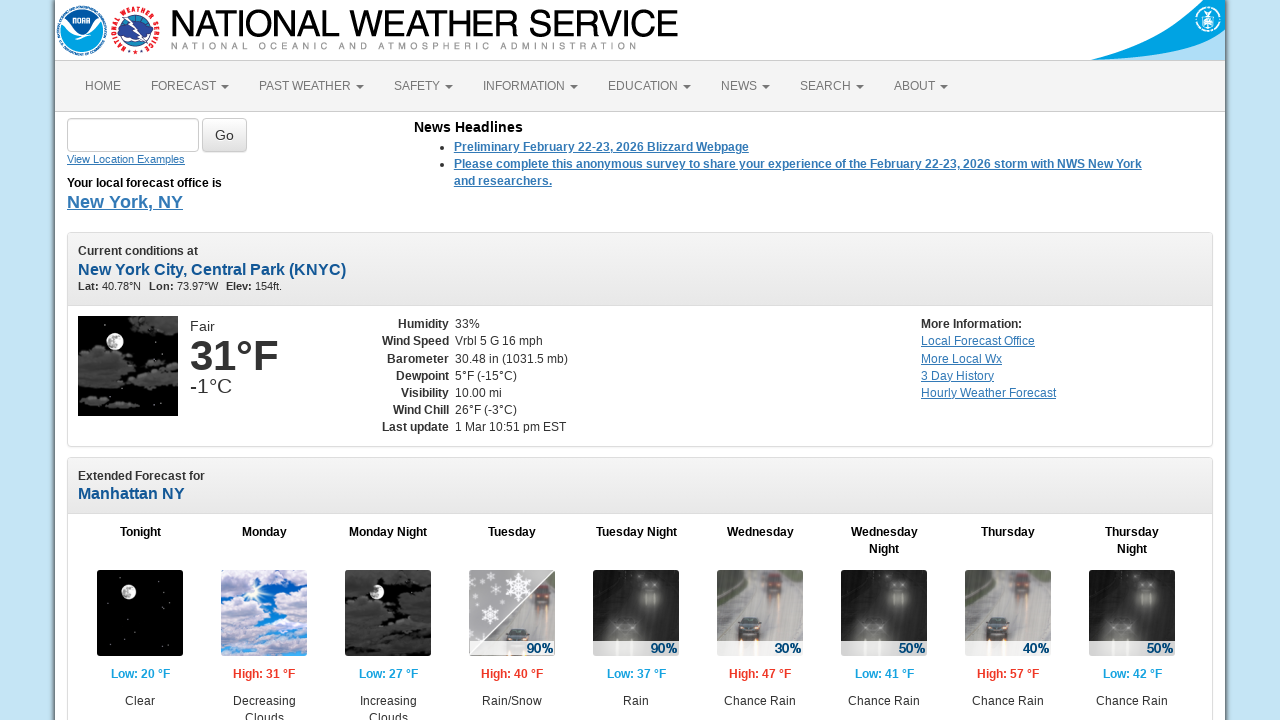

Verified that the current temperature element is displayed
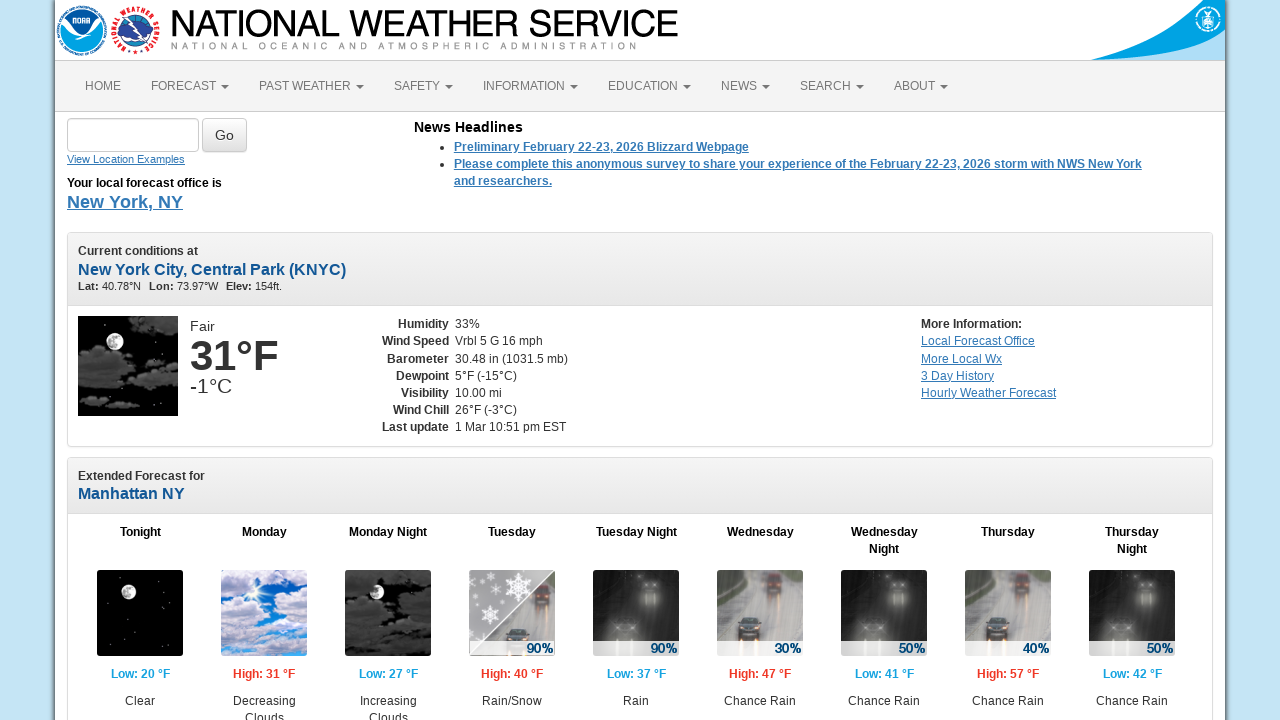

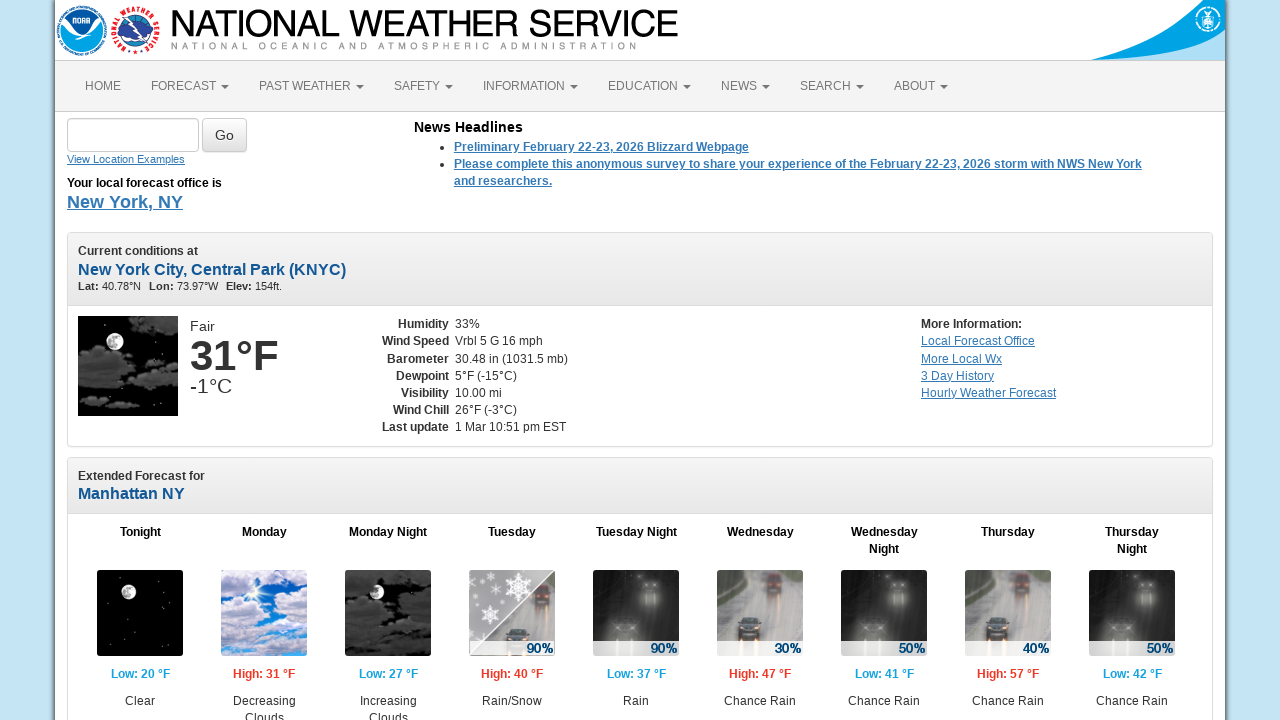